Tests a dropdown/select box functionality by iterating through and selecting each option in the list

Starting URL: https://qavalidation.com/demo-form/

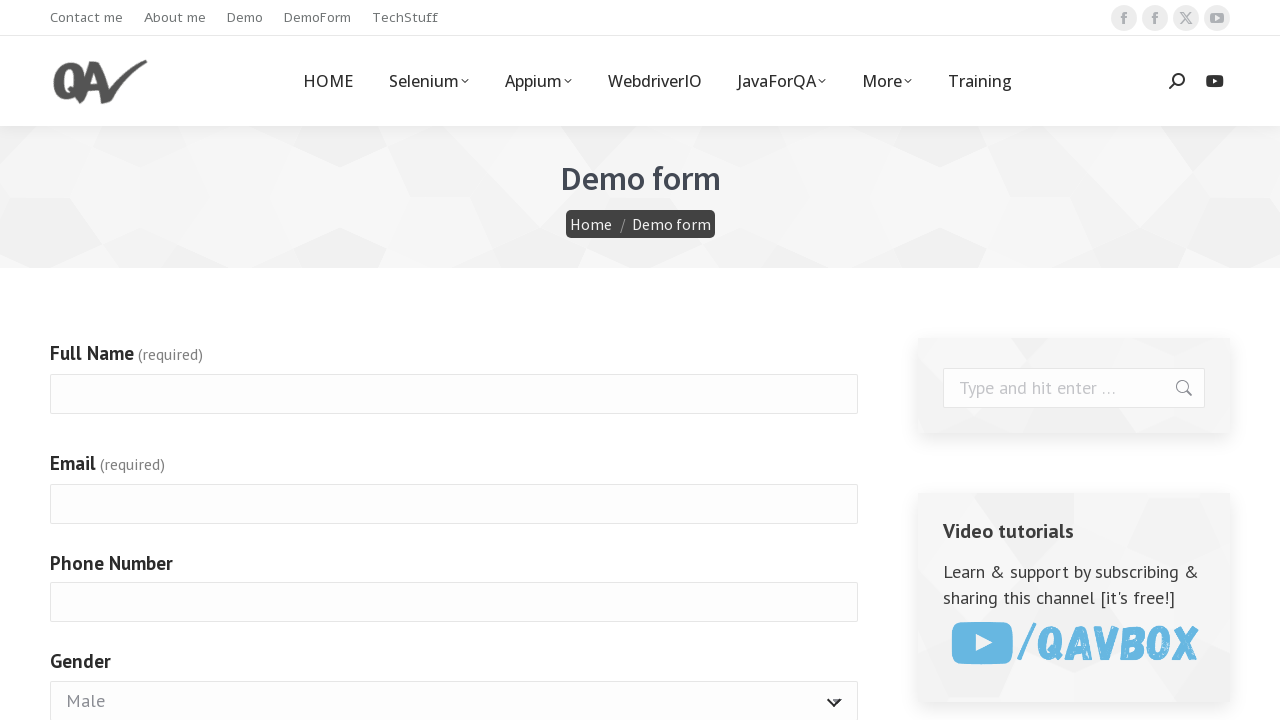

Scrolled down 800px to locate dropdown element
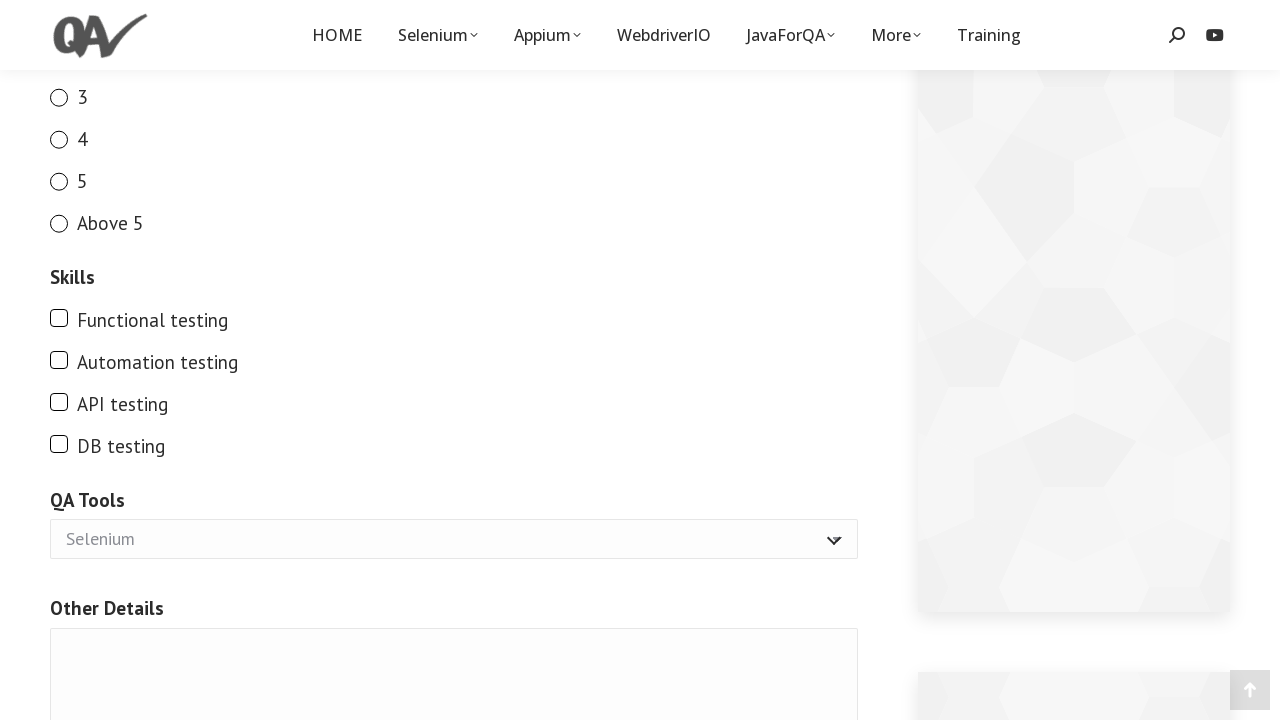

Located the dropdown/select box element (#g4072-qatools)
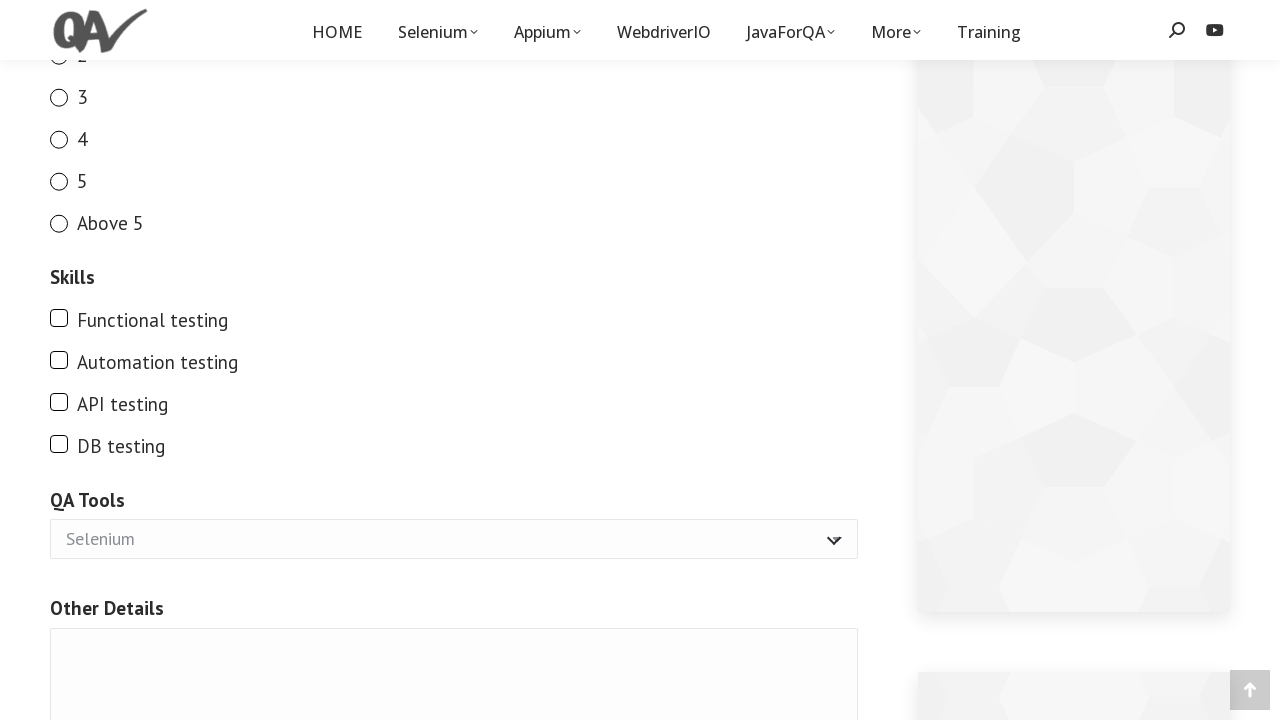

Retrieved all 4 options from the dropdown
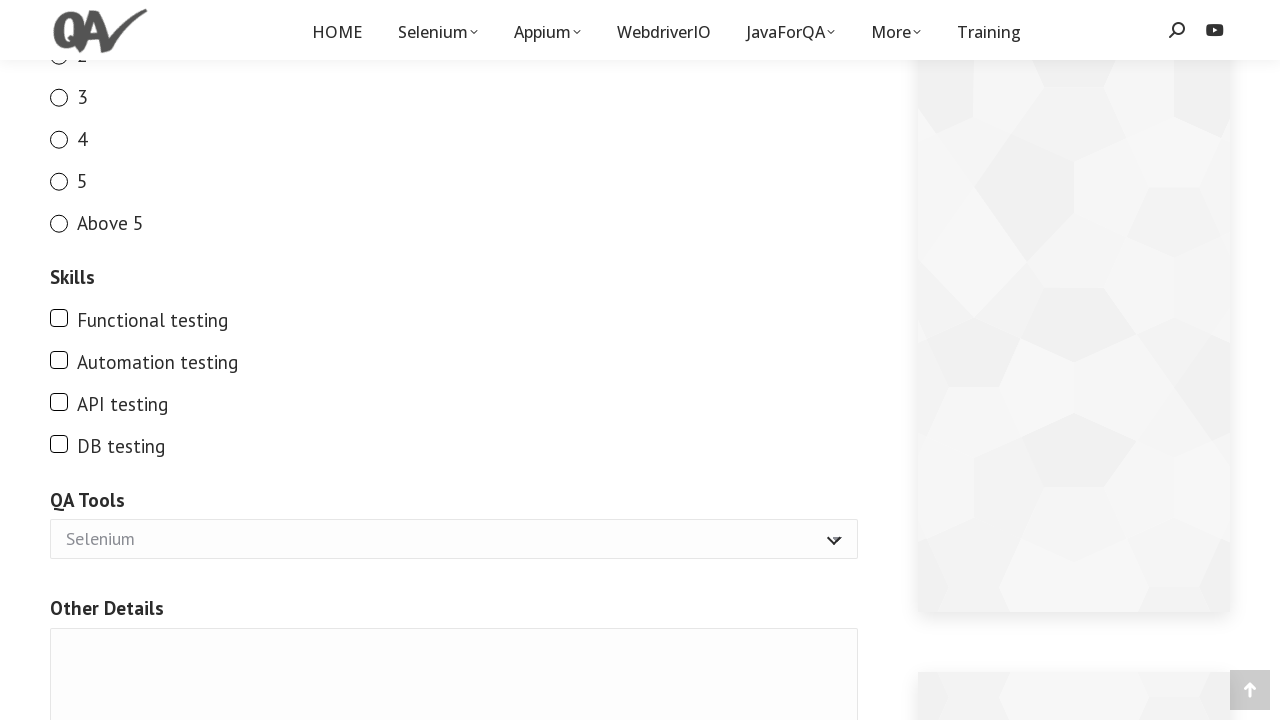

Selected option at index 0 on #g4072-qatools
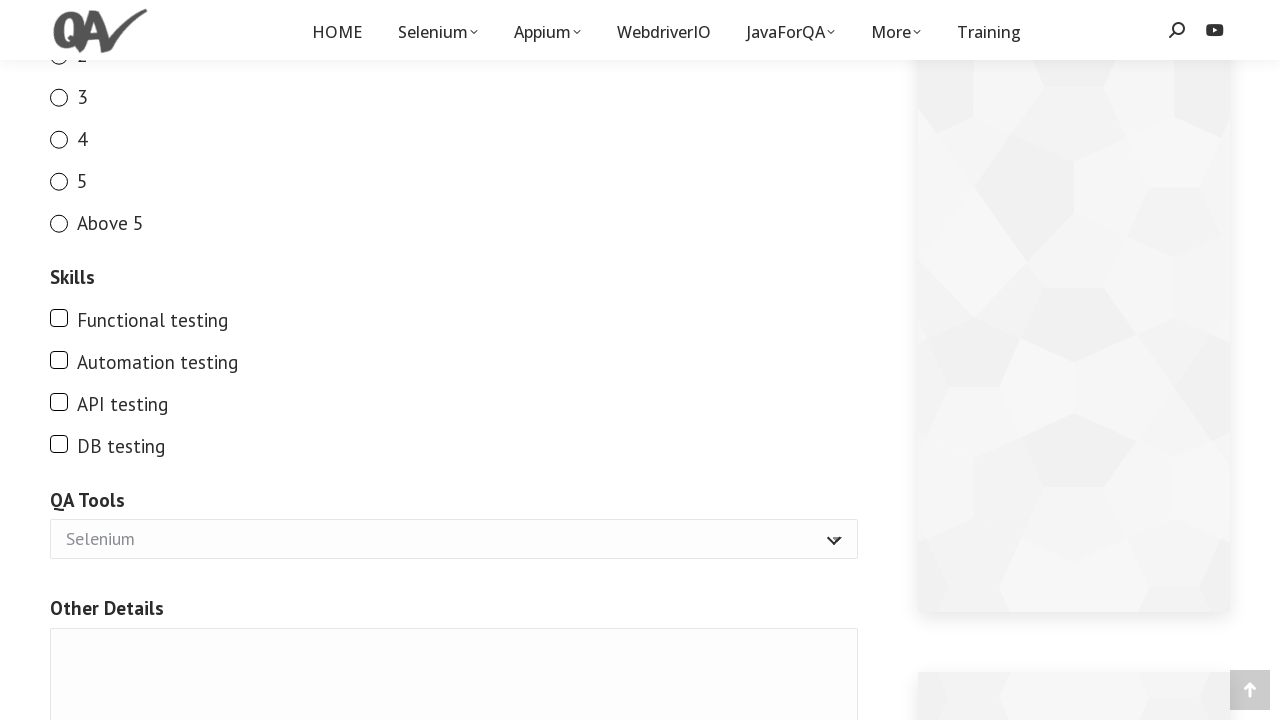

Waited 2 seconds after selecting option 0
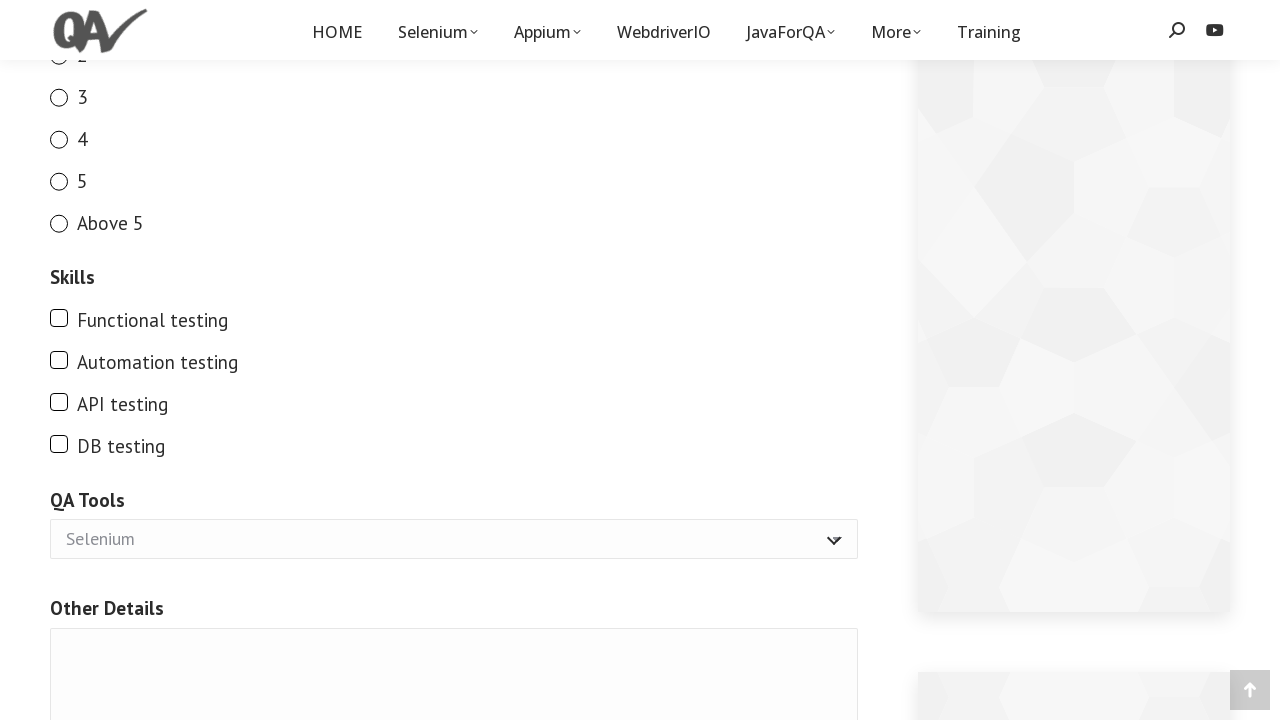

Selected option at index 1 on #g4072-qatools
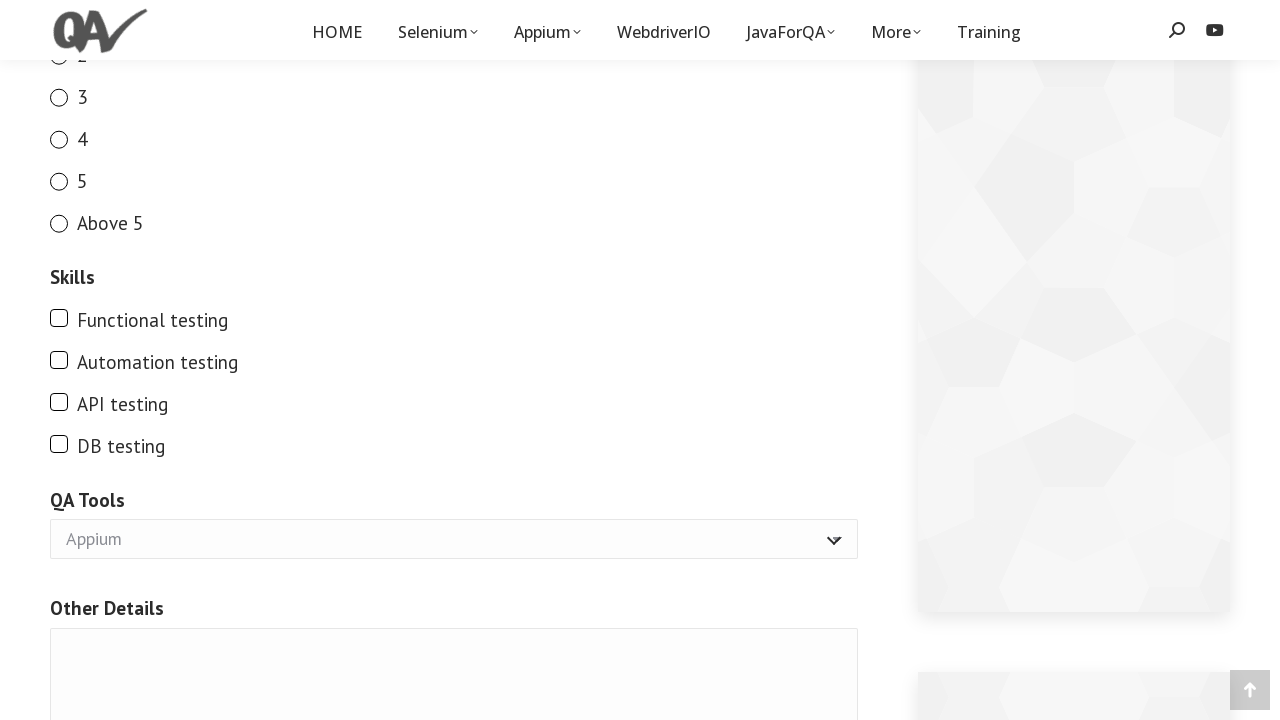

Waited 2 seconds after selecting option 1
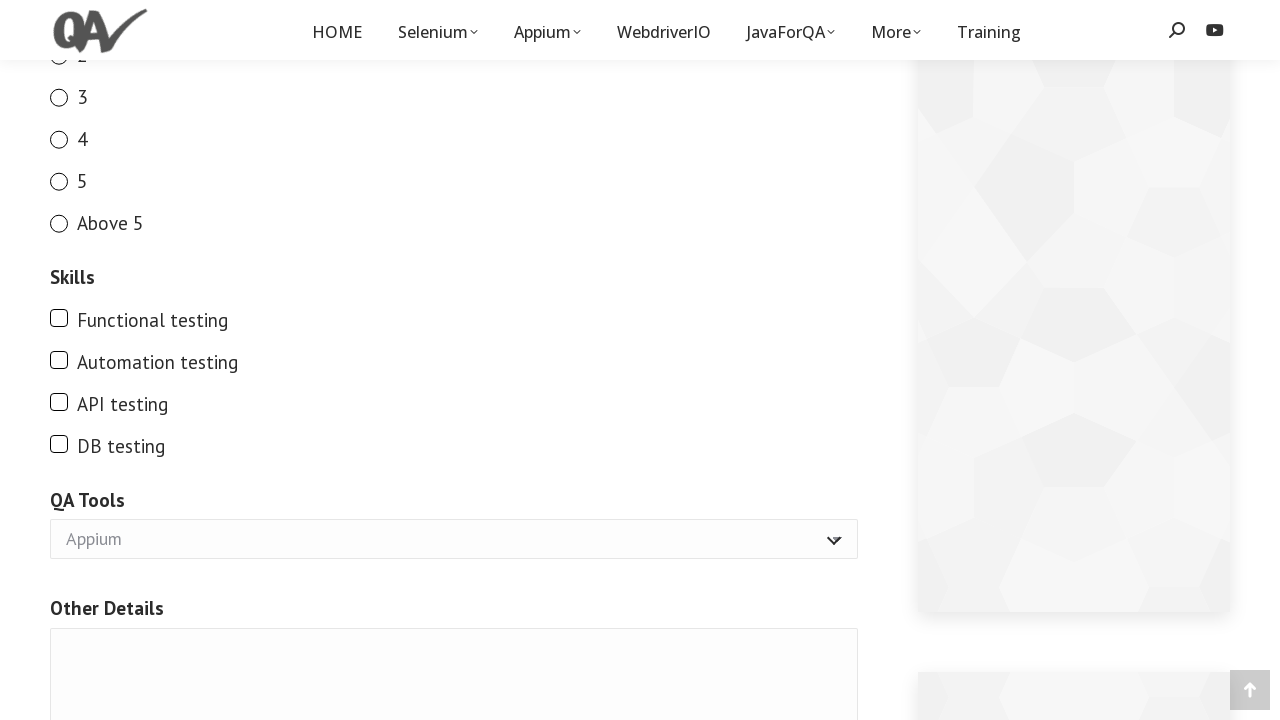

Selected option at index 2 on #g4072-qatools
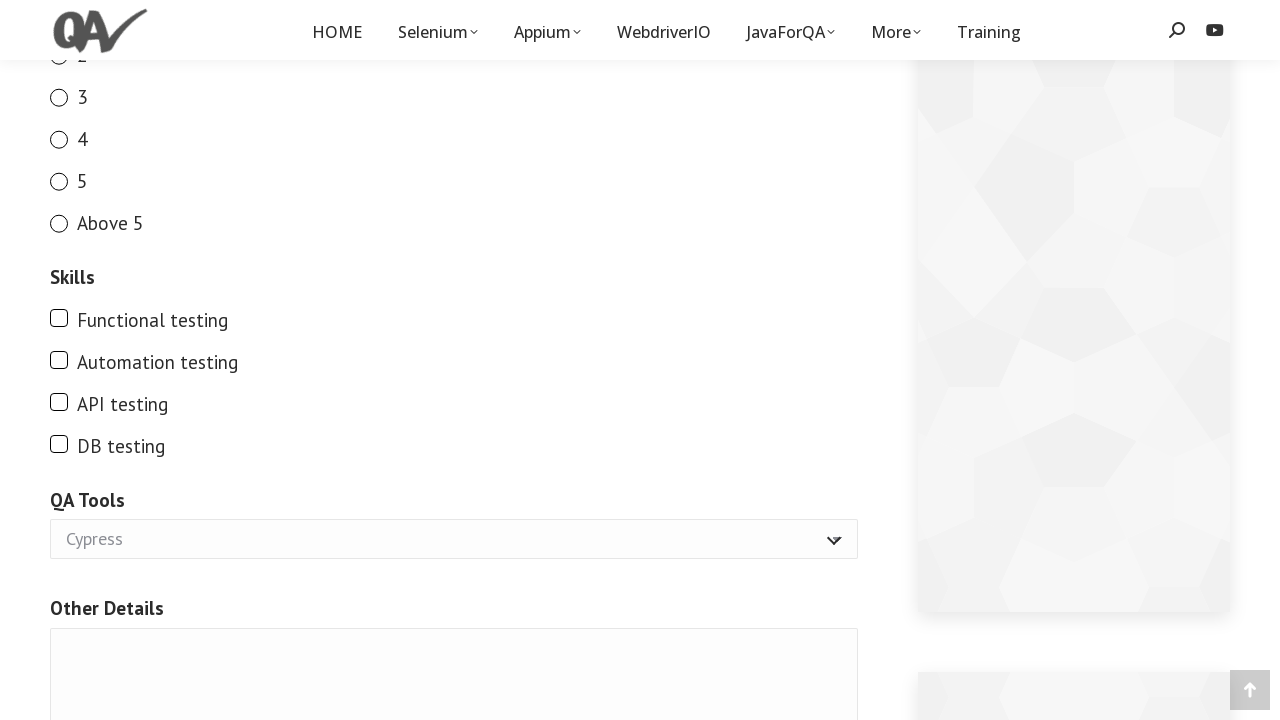

Waited 2 seconds after selecting option 2
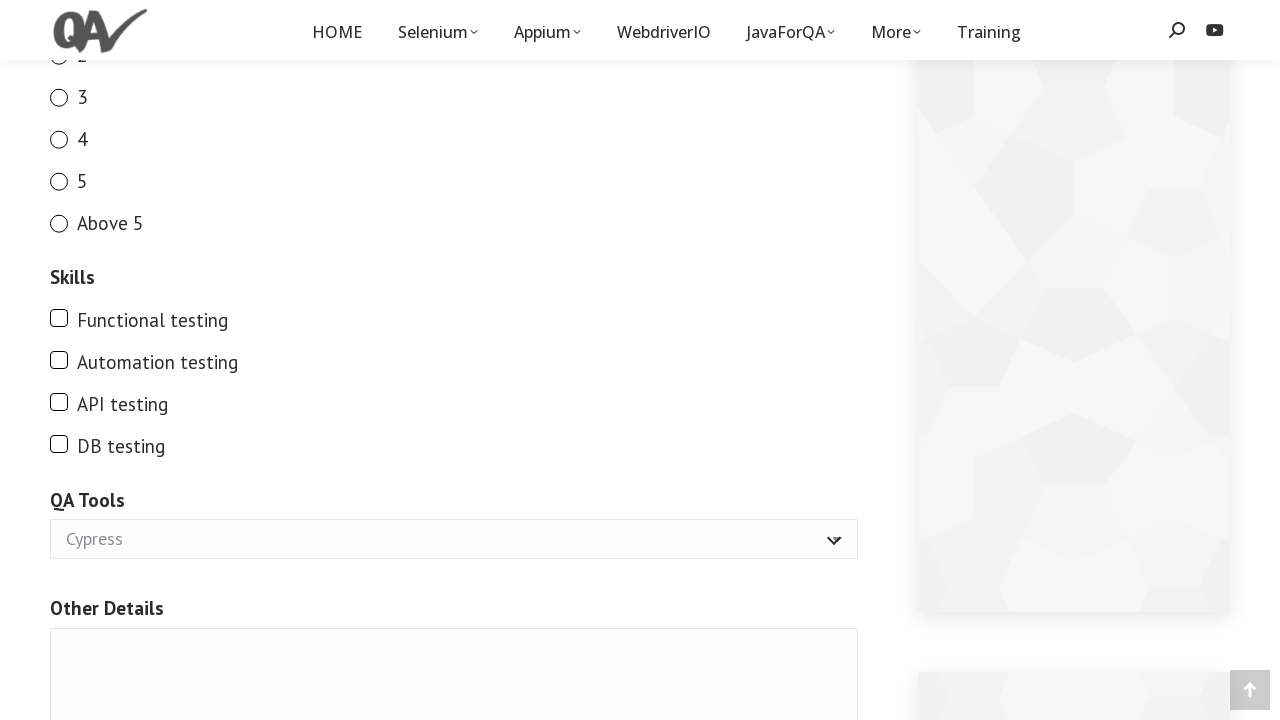

Selected option at index 3 on #g4072-qatools
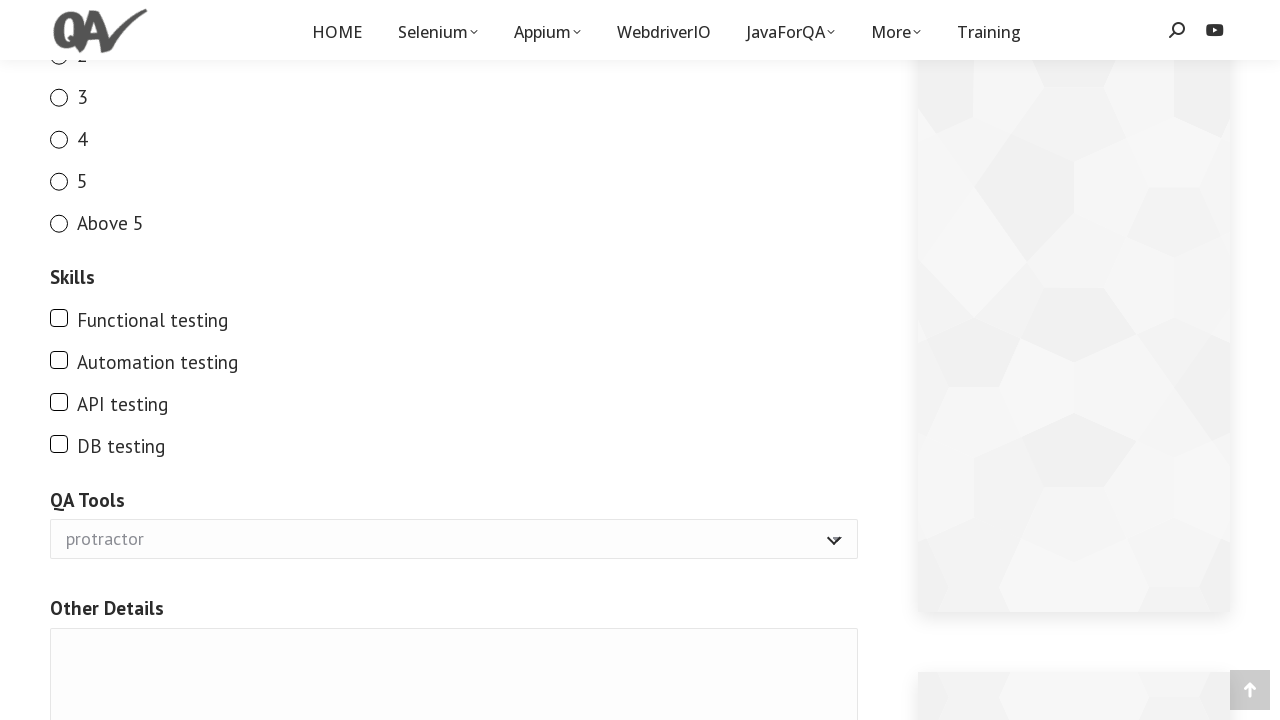

Waited 2 seconds after selecting option 3
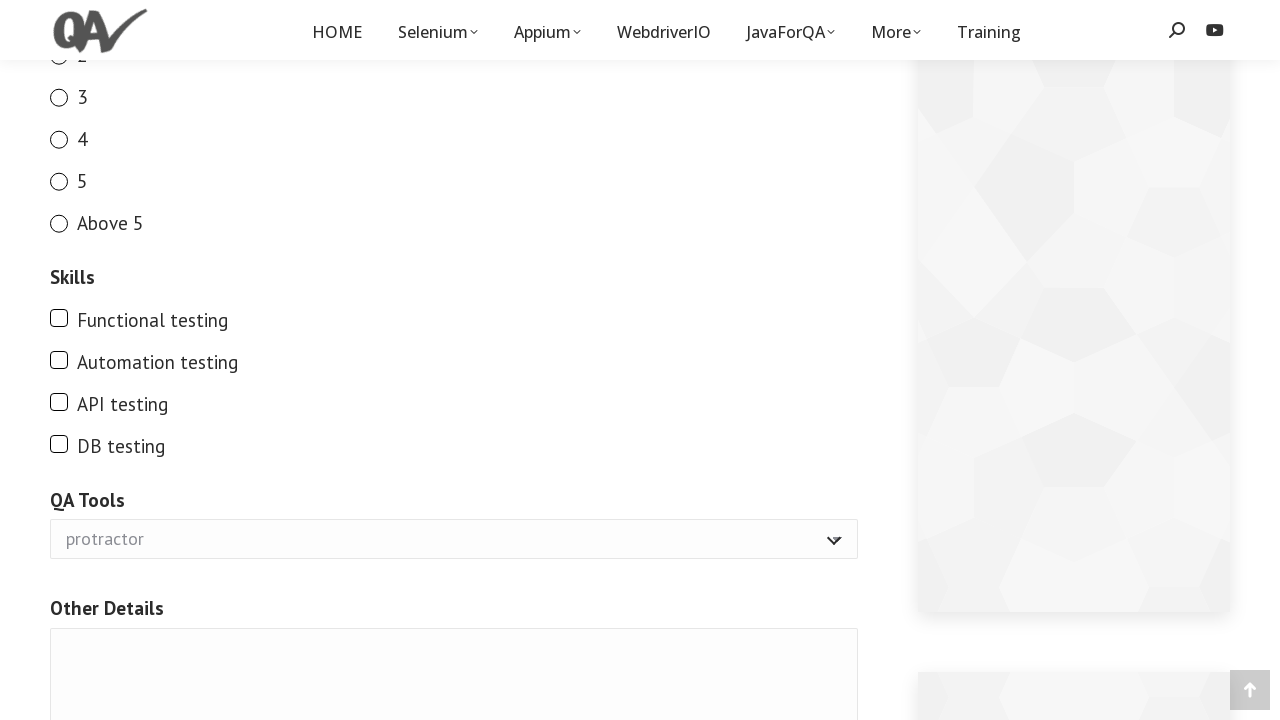

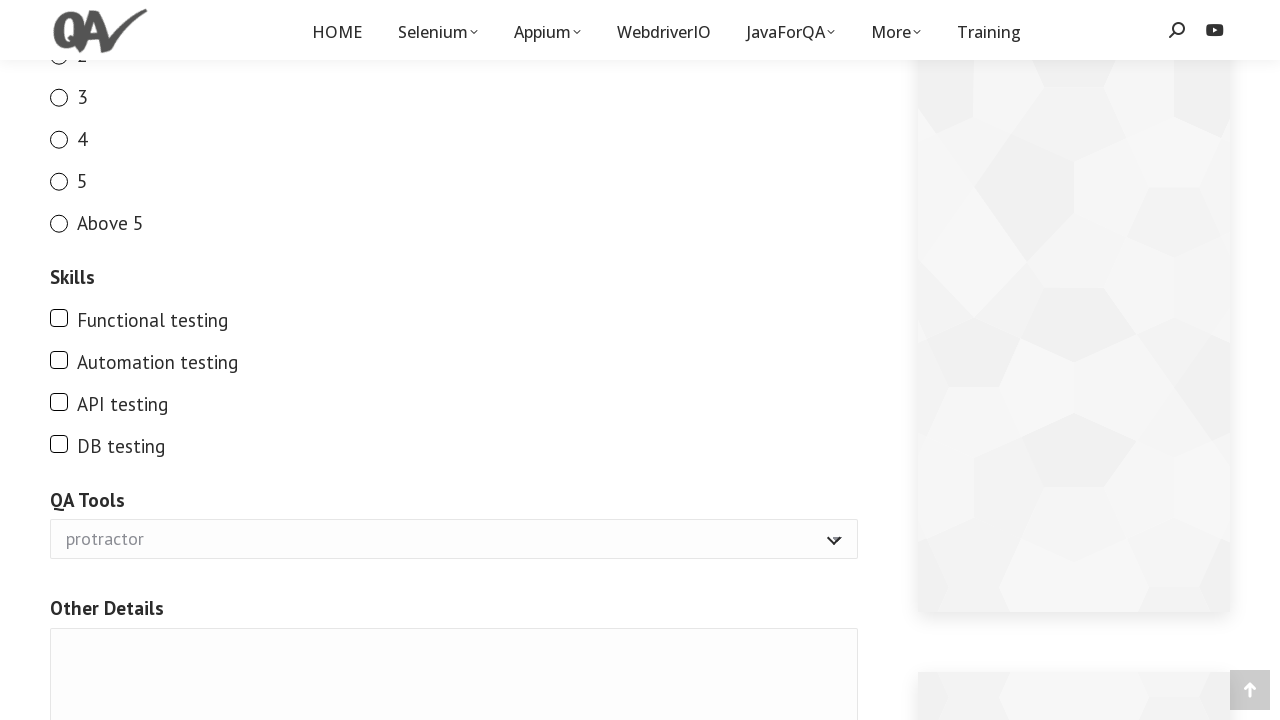